Tests explicit wait functionality by waiting for a price to change to $100, then clicking a book button, calculating a mathematical expression based on a displayed value, and submitting the answer.

Starting URL: http://suninjuly.github.io/explicit_wait2.html

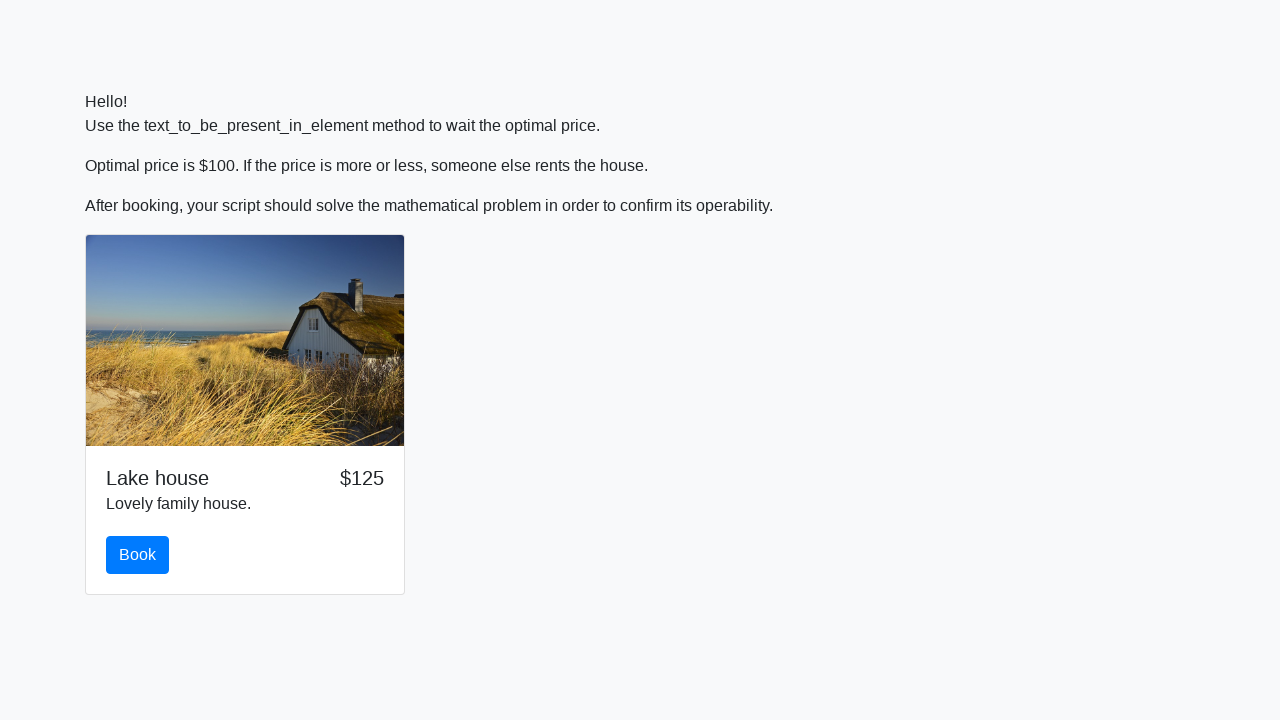

Waited for price to change to $100
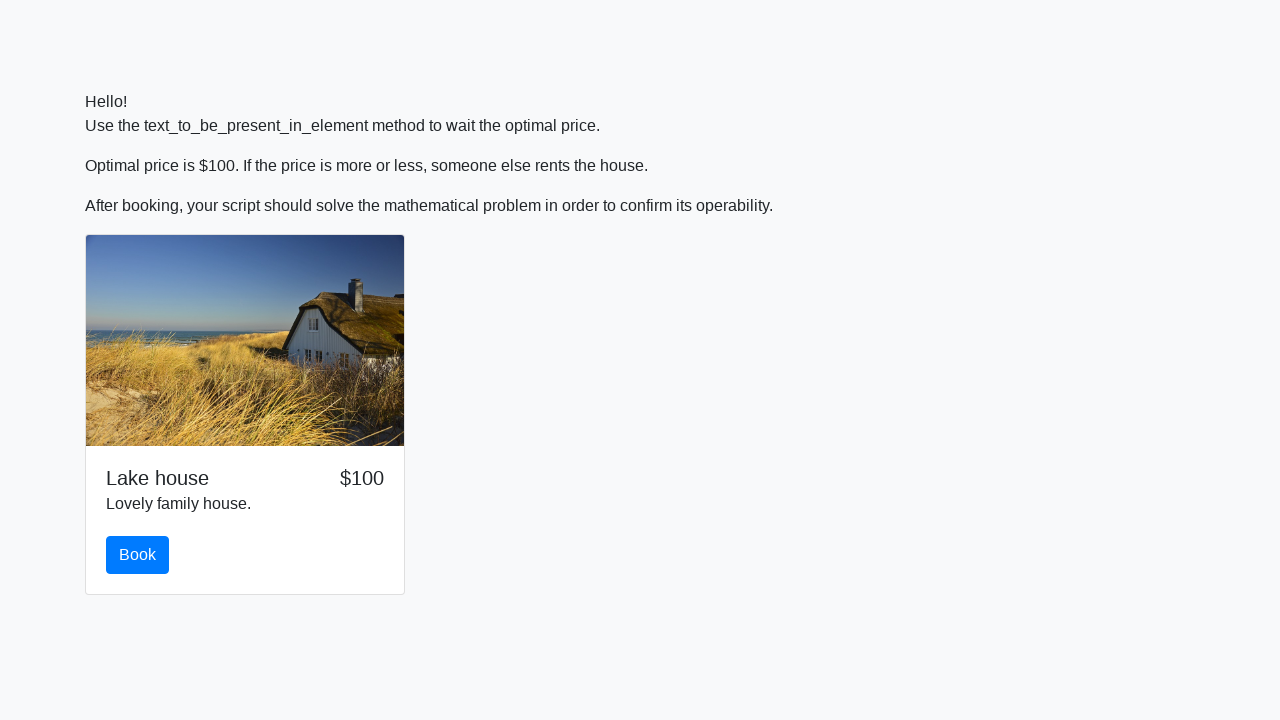

Clicked the book button at (138, 555) on #book
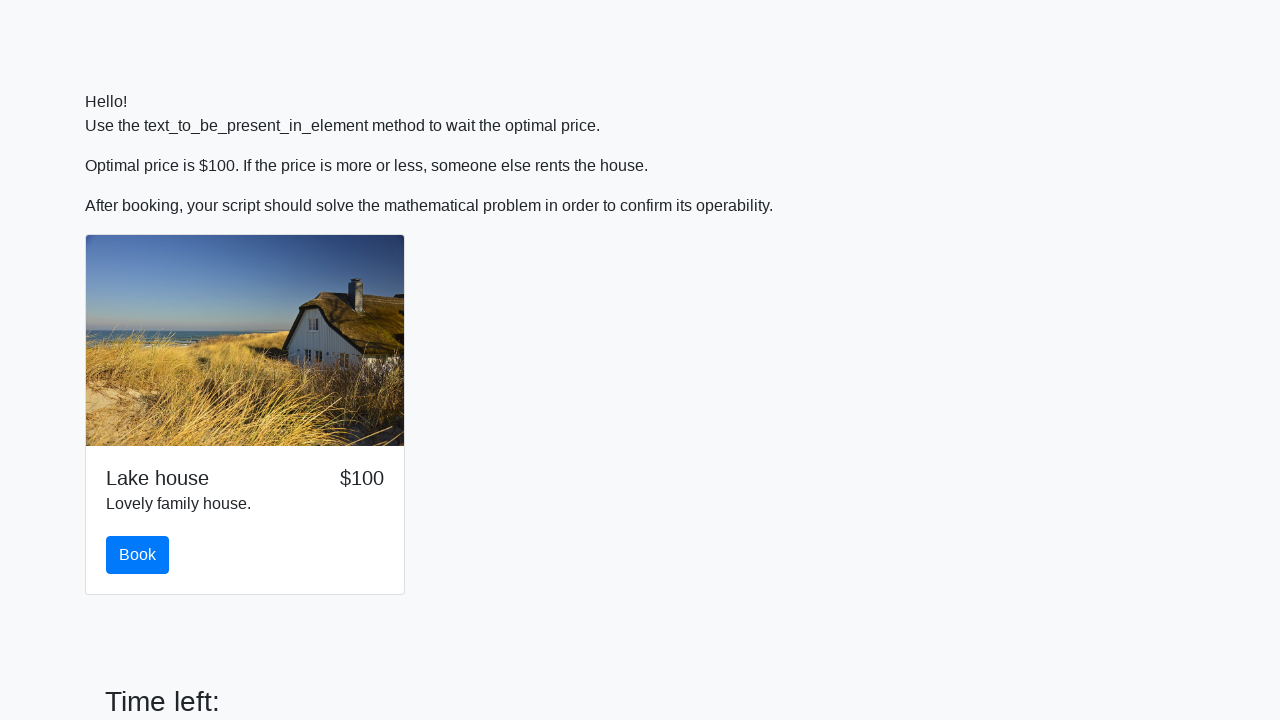

Retrieved x value from page: 63
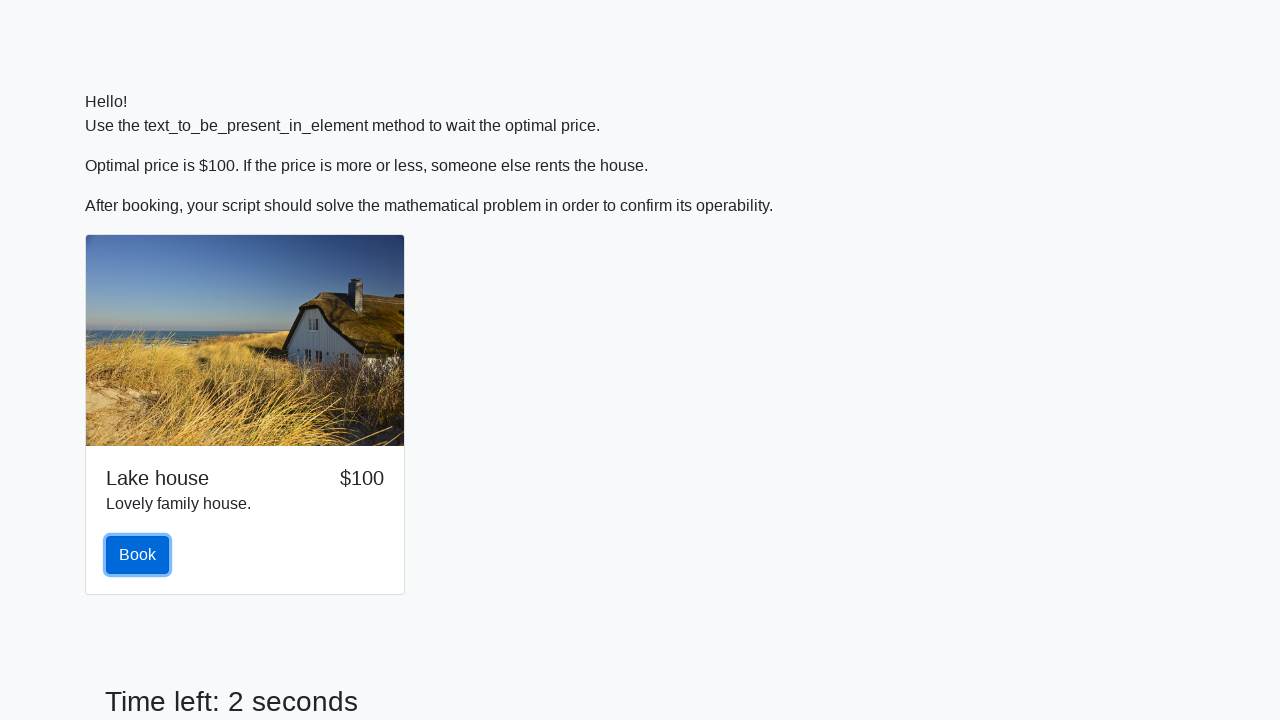

Calculated mathematical expression result: 0.697272860045074
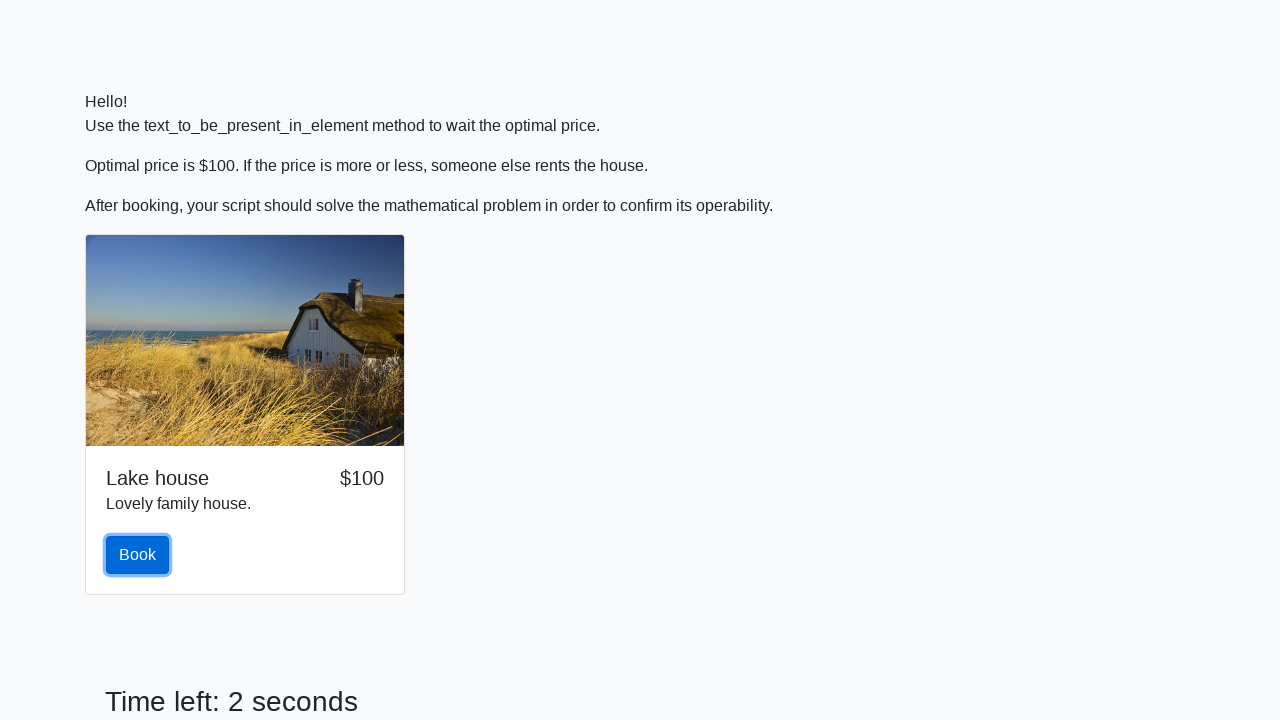

Filled answer field with calculated value: 0.697272860045074 on #answer
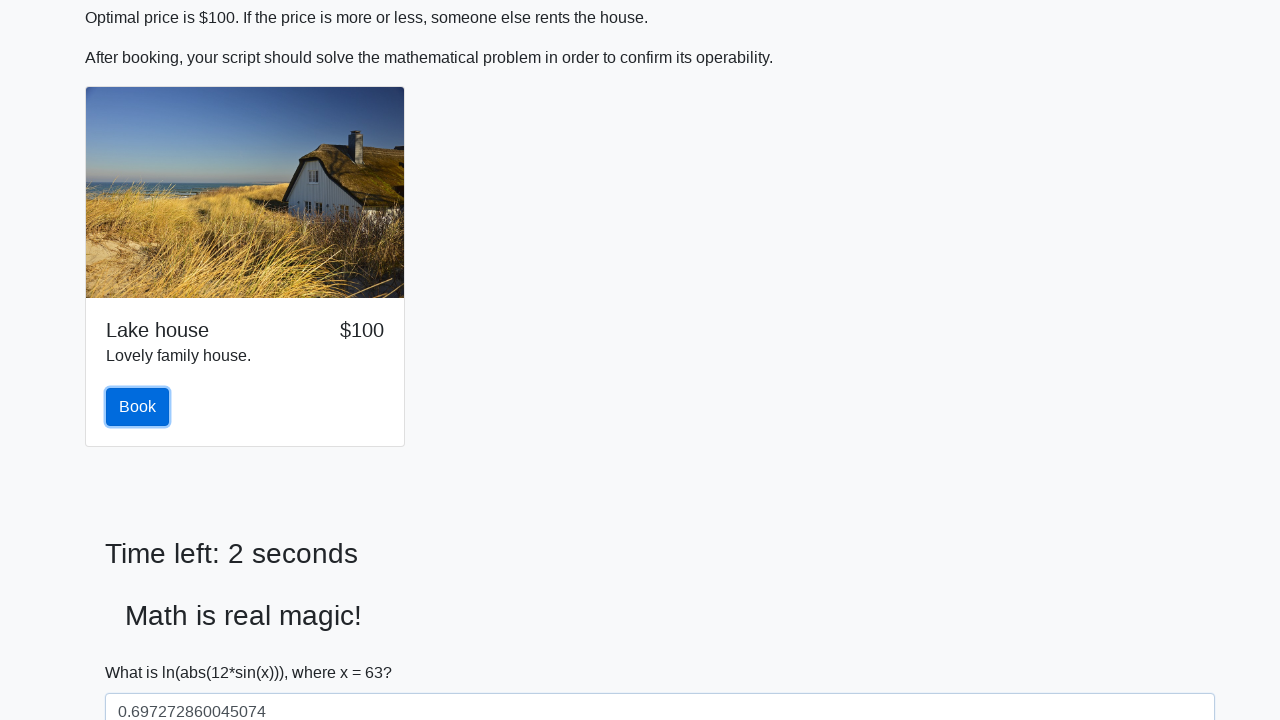

Clicked the solve button to submit answer at (143, 651) on #solve
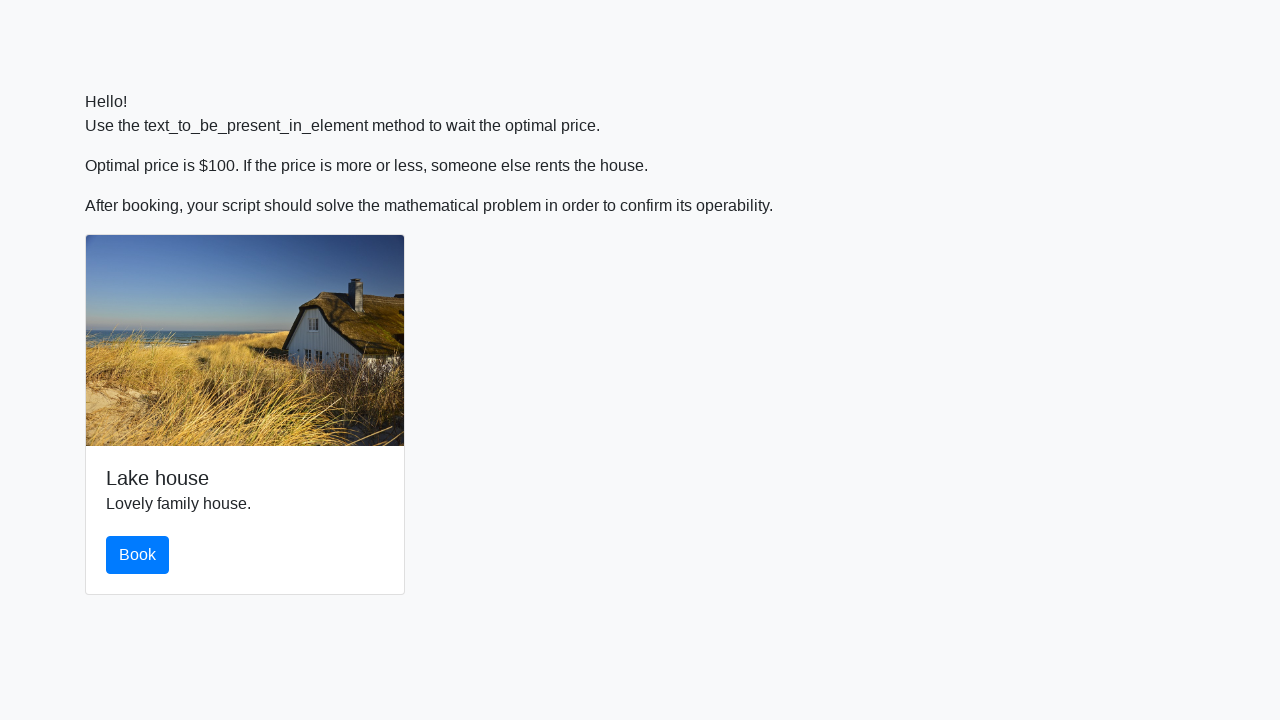

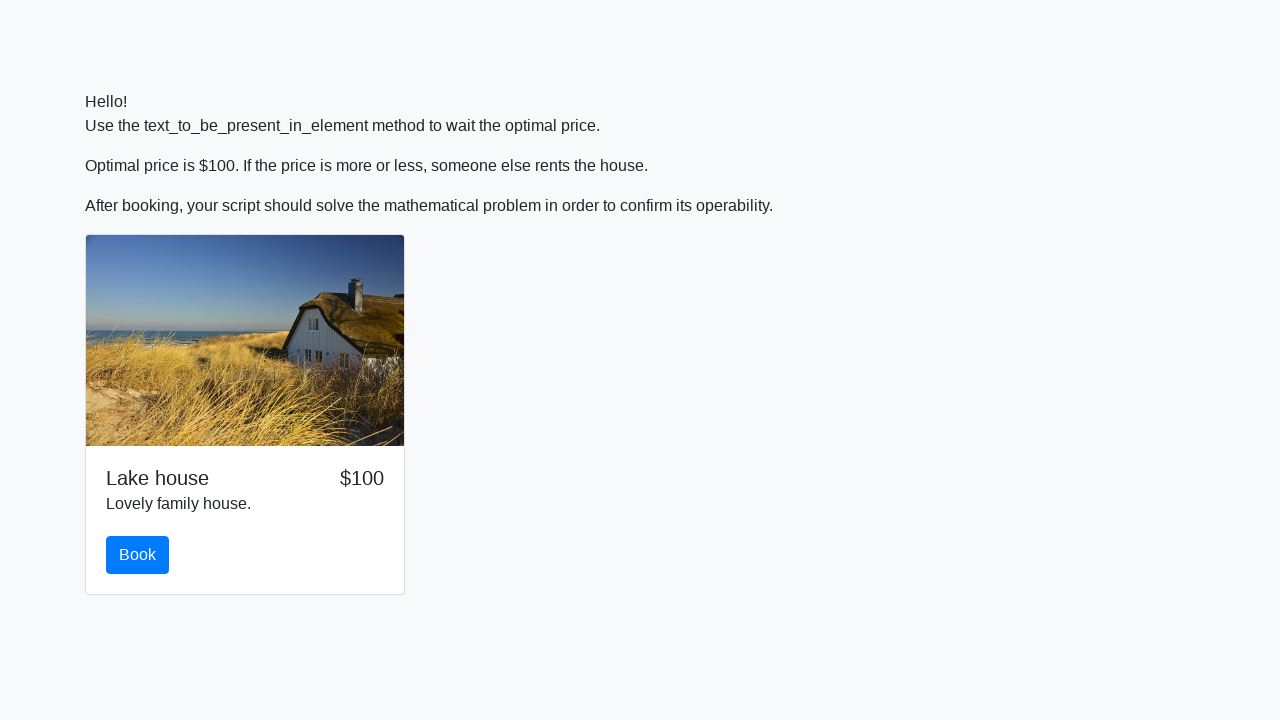